Navigates through an e-commerce site by clicking Shop, returning Home, selecting a product image, adding it to basket, and viewing the Description and Reviews tabs

Starting URL: http://practice.automationtesting.in/

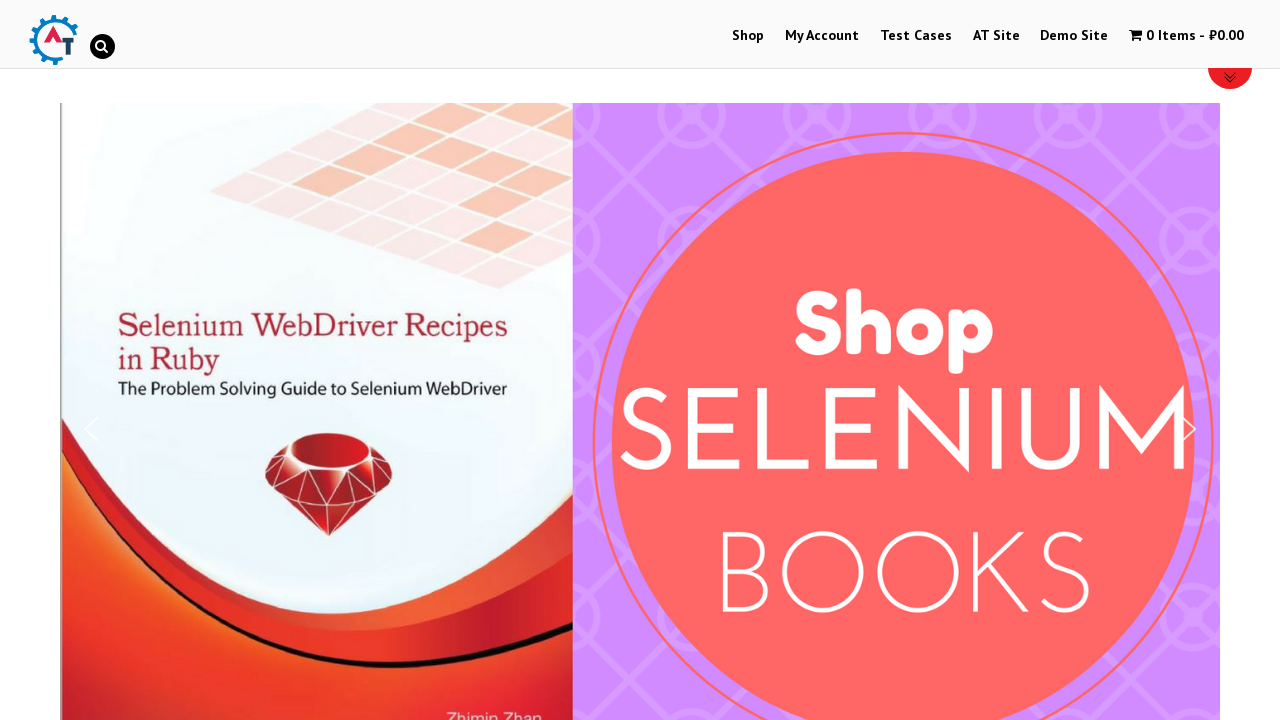

Clicked Shop link at (748, 36) on a:text('Shop')
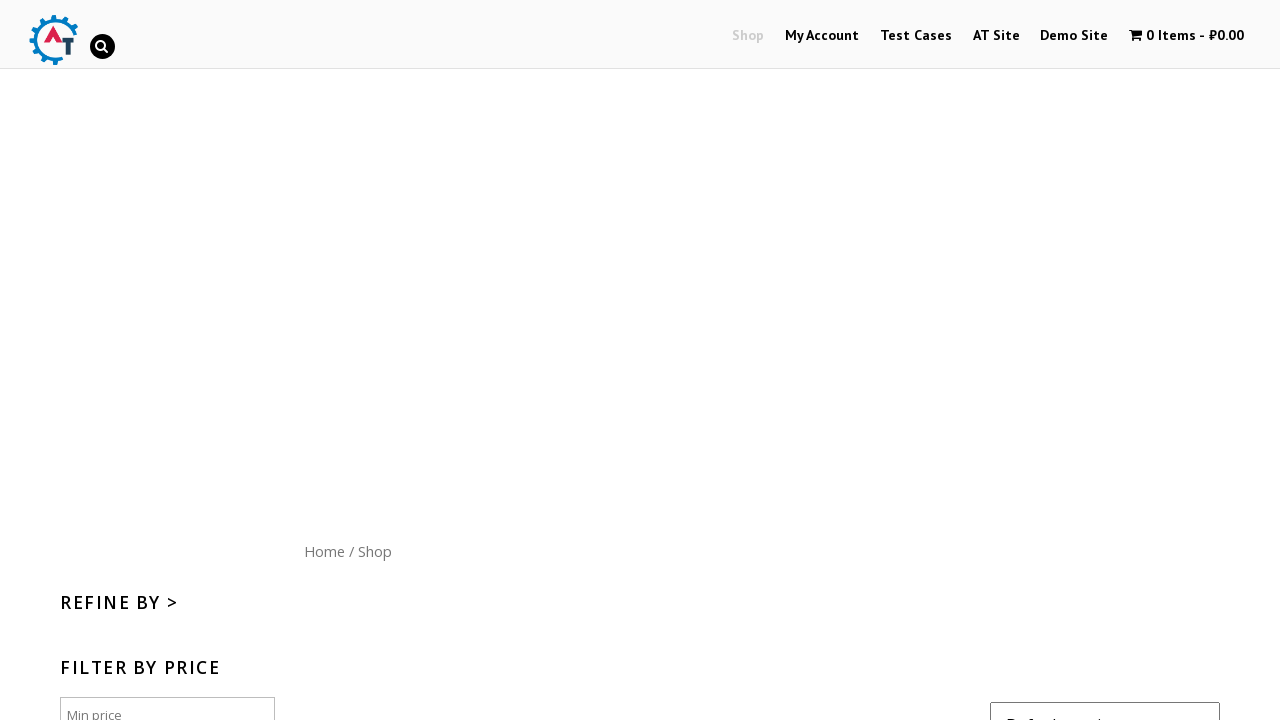

Clicked Home link to return at (324, 551) on a:text('Home')
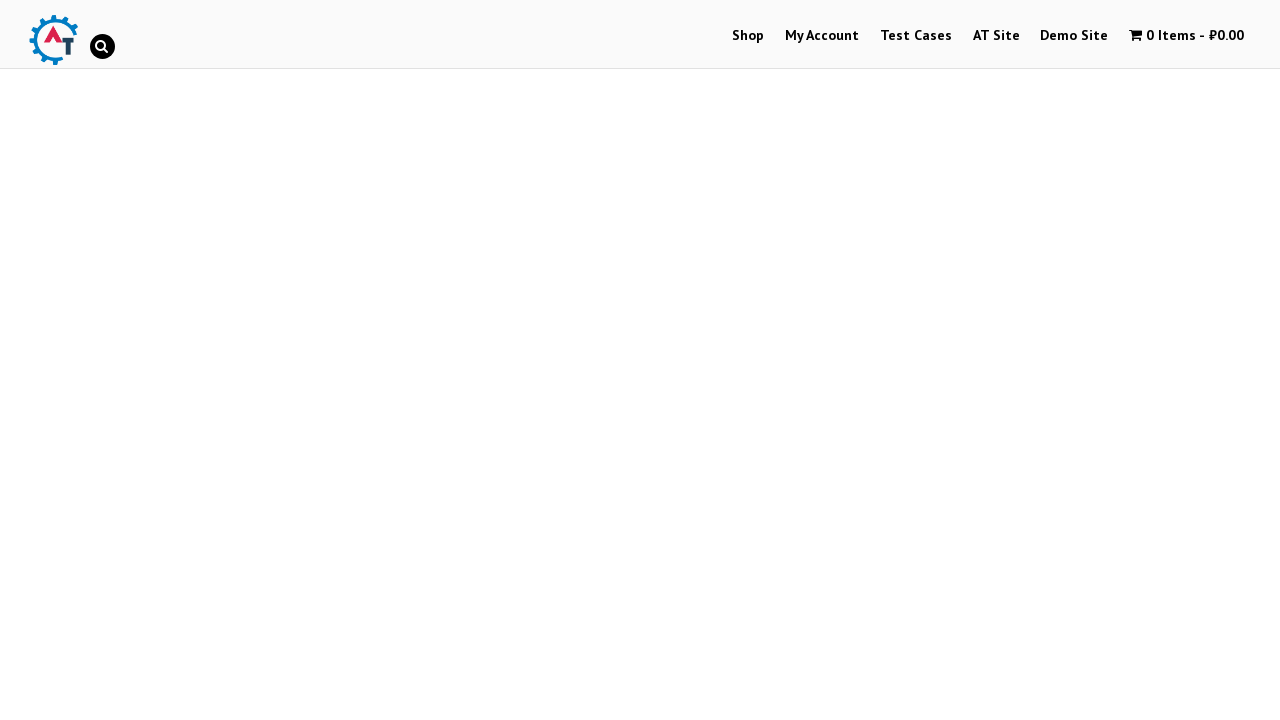

Clicked on the first product image at (241, 361) on xpath=//body/div[@id='pagewrap']/div[@id='body']/div[@id='layout']/div[@id='cont
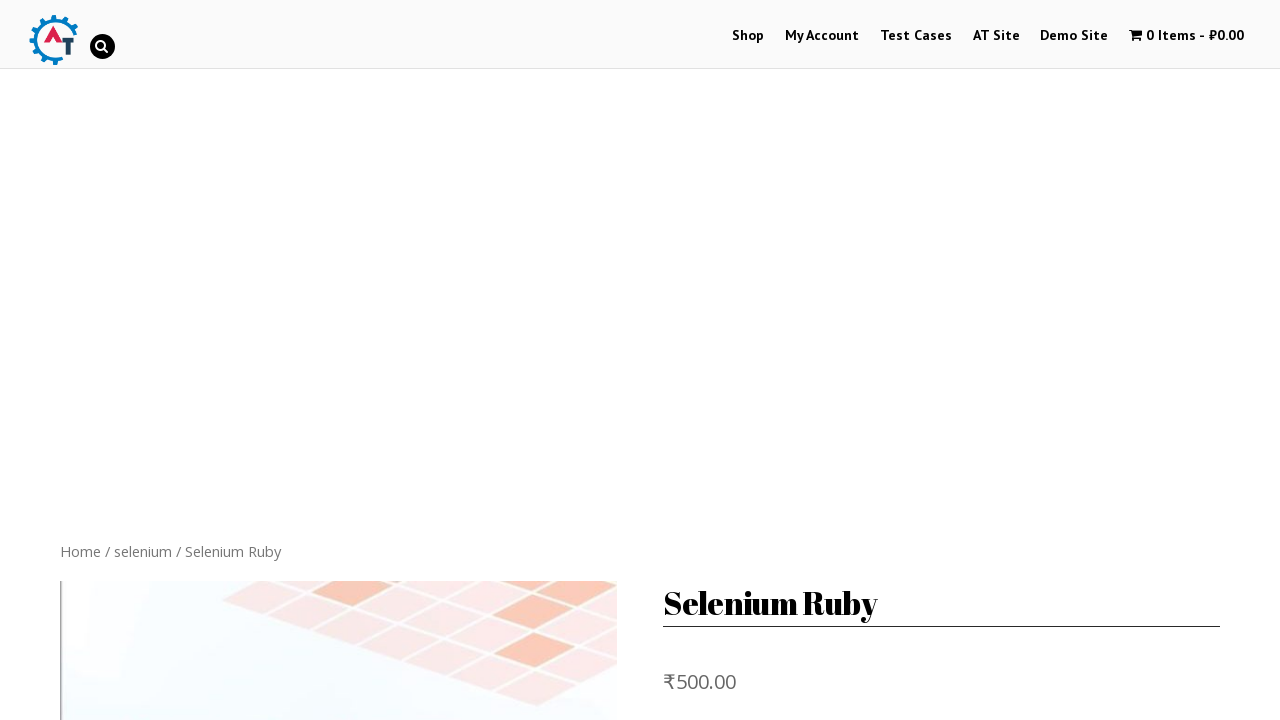

Added product to basket at (812, 360) on button:has-text('Add to basket')
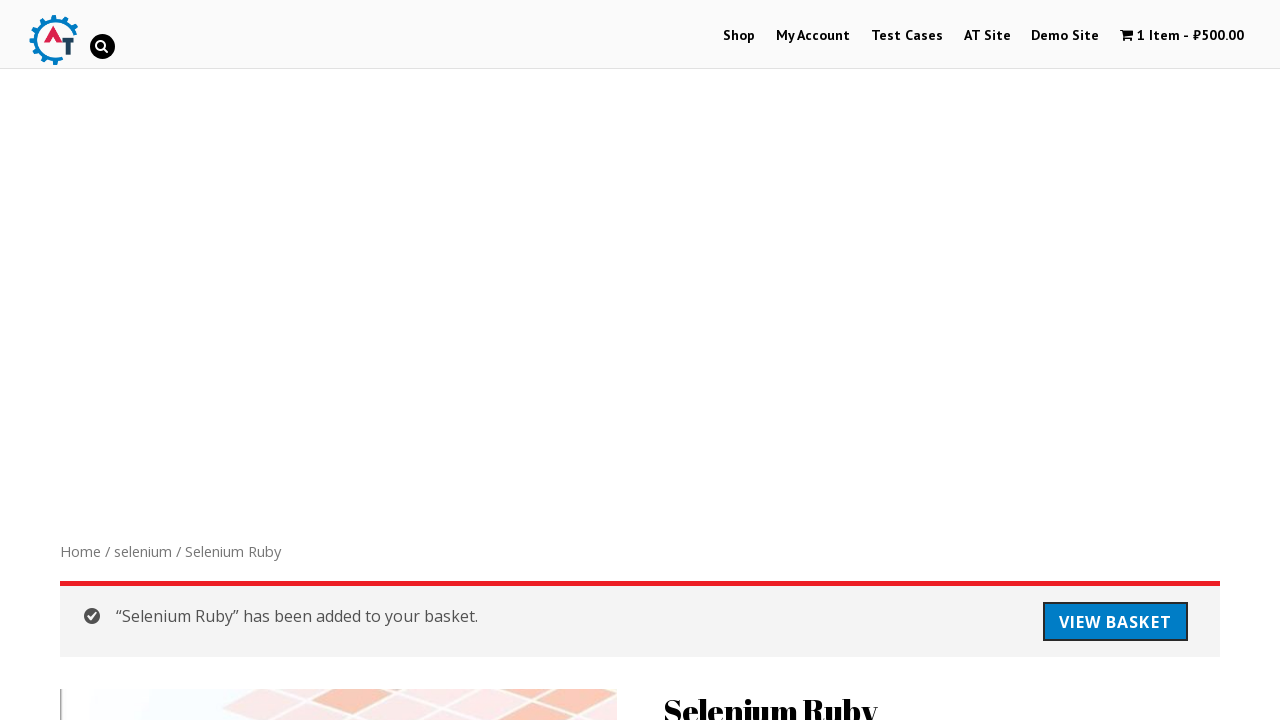

Clicked Description tab at (144, 361) on a:has-text('Description')
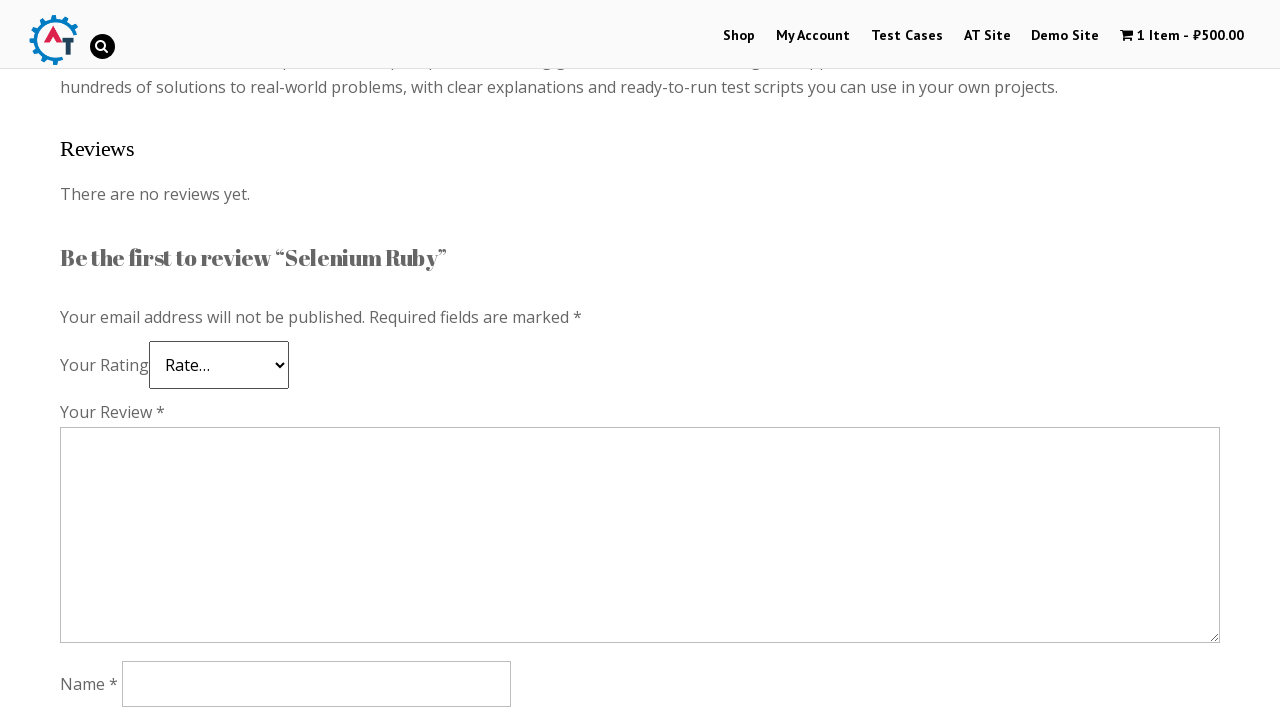

Clicked Reviews tab at (309, 109) on a:has-text('Reviews (0)')
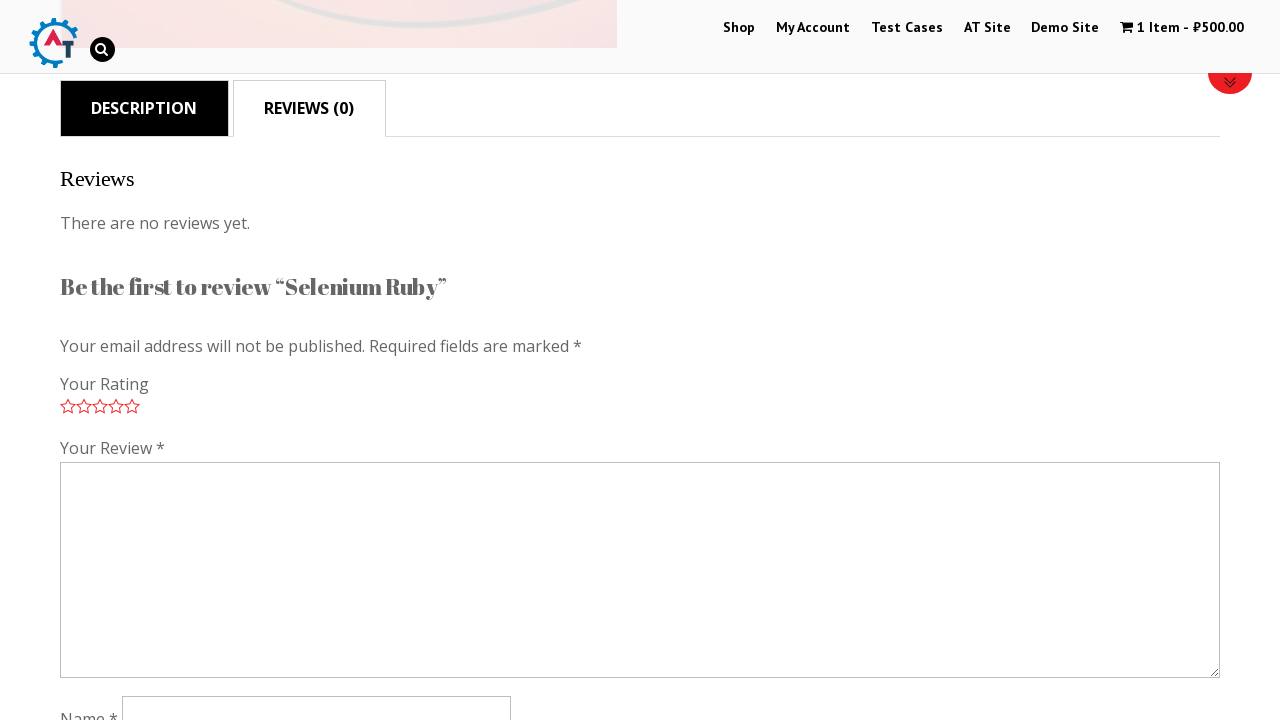

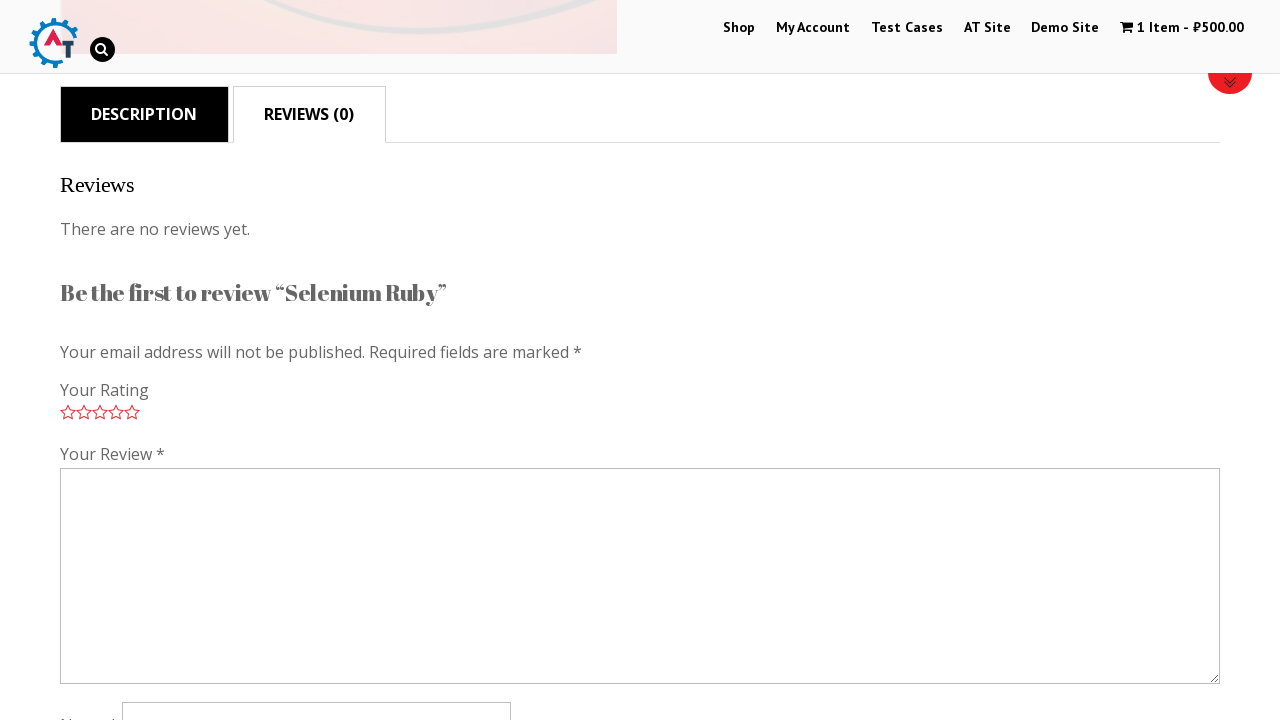